Tests a math puzzle form by extracting a value from an element's custom attribute, calculating a mathematical result using logarithm and sine functions, filling in the answer, selecting checkbox and radio options, and submitting the form.

Starting URL: http://suninjuly.github.io/get_attribute.html

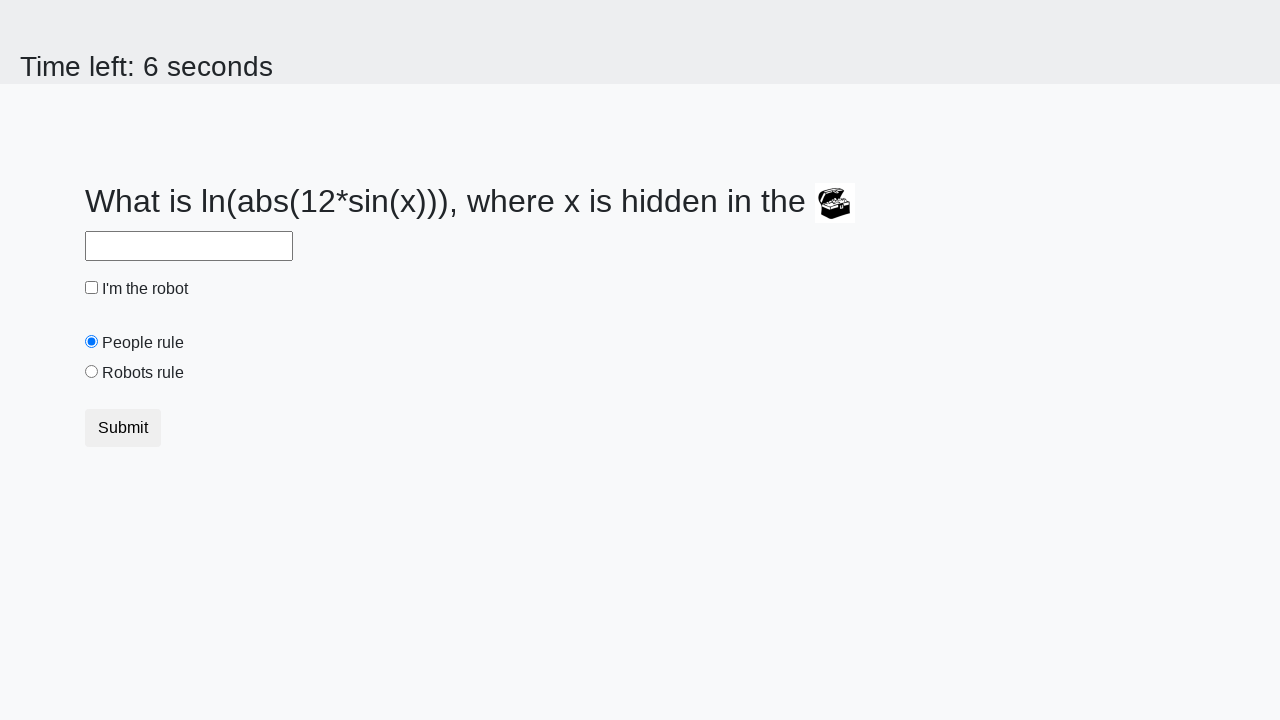

Located treasure element with ID 'treasure'
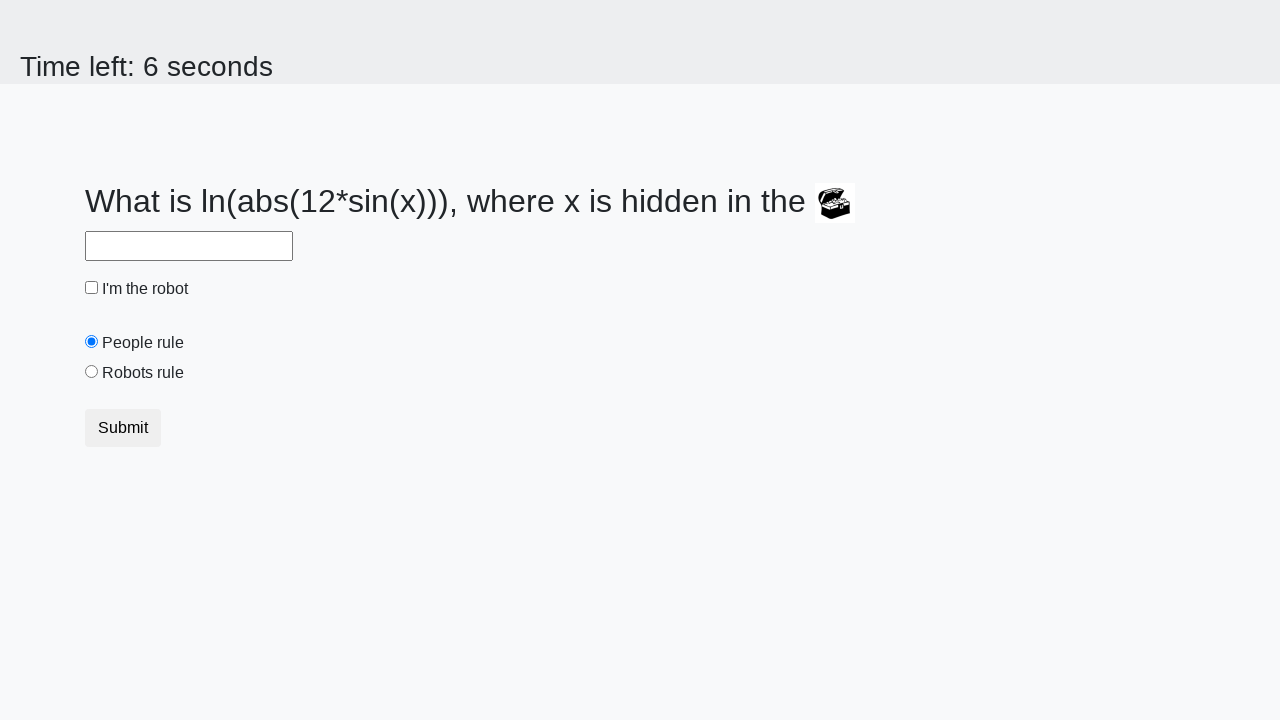

Extracted 'valuex' attribute from treasure element
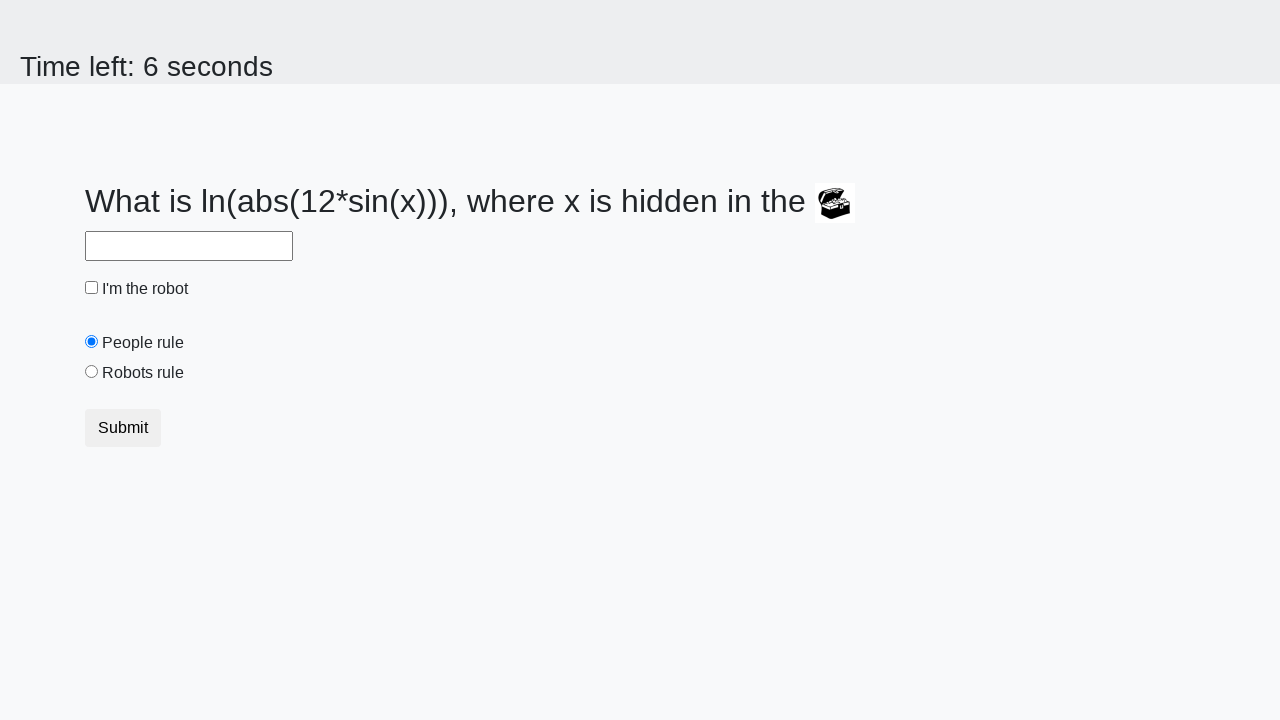

Converted attribute value to integer: 855
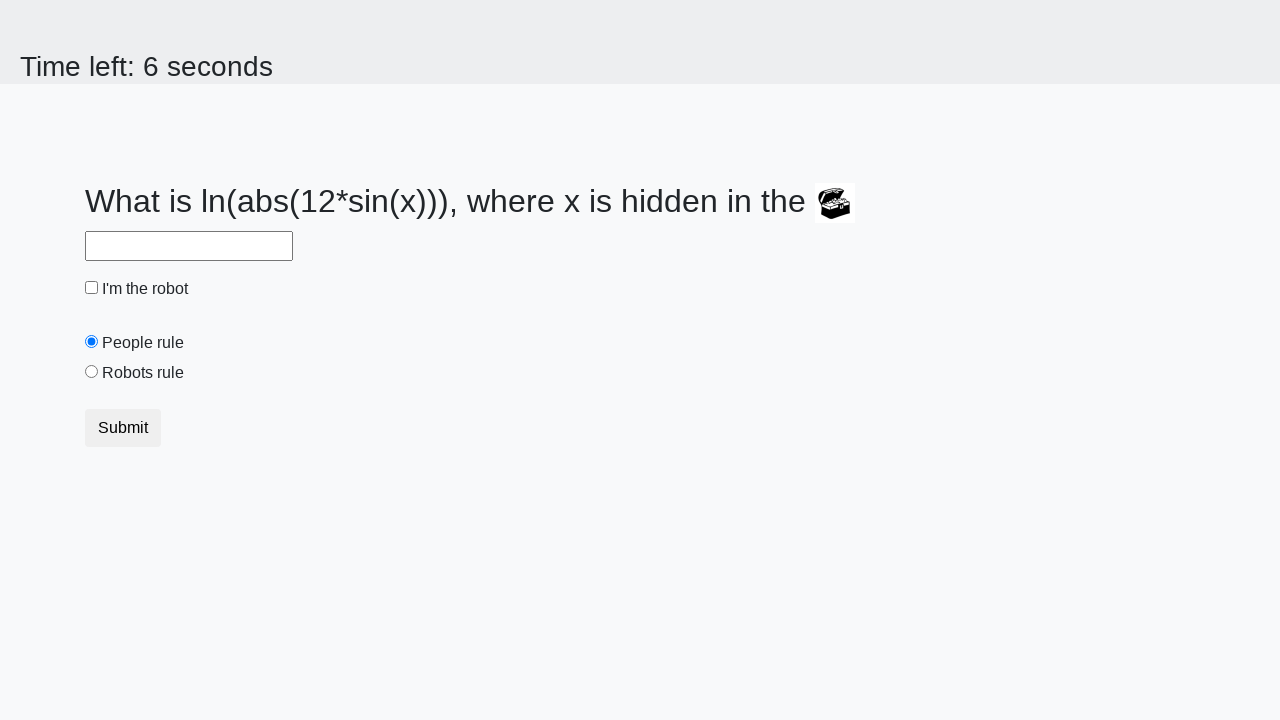

Calculated mathematical result using logarithm and sine functions: 1.7251889076669062
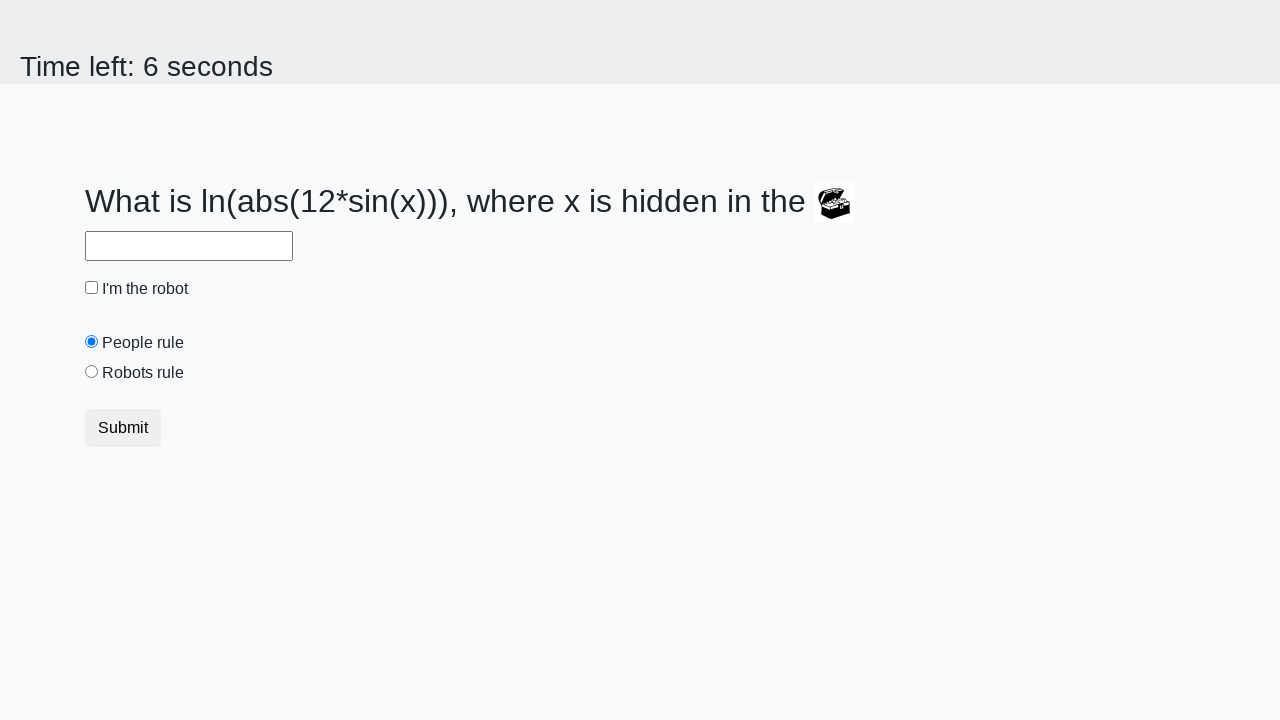

Filled answer field with calculated value on #answer
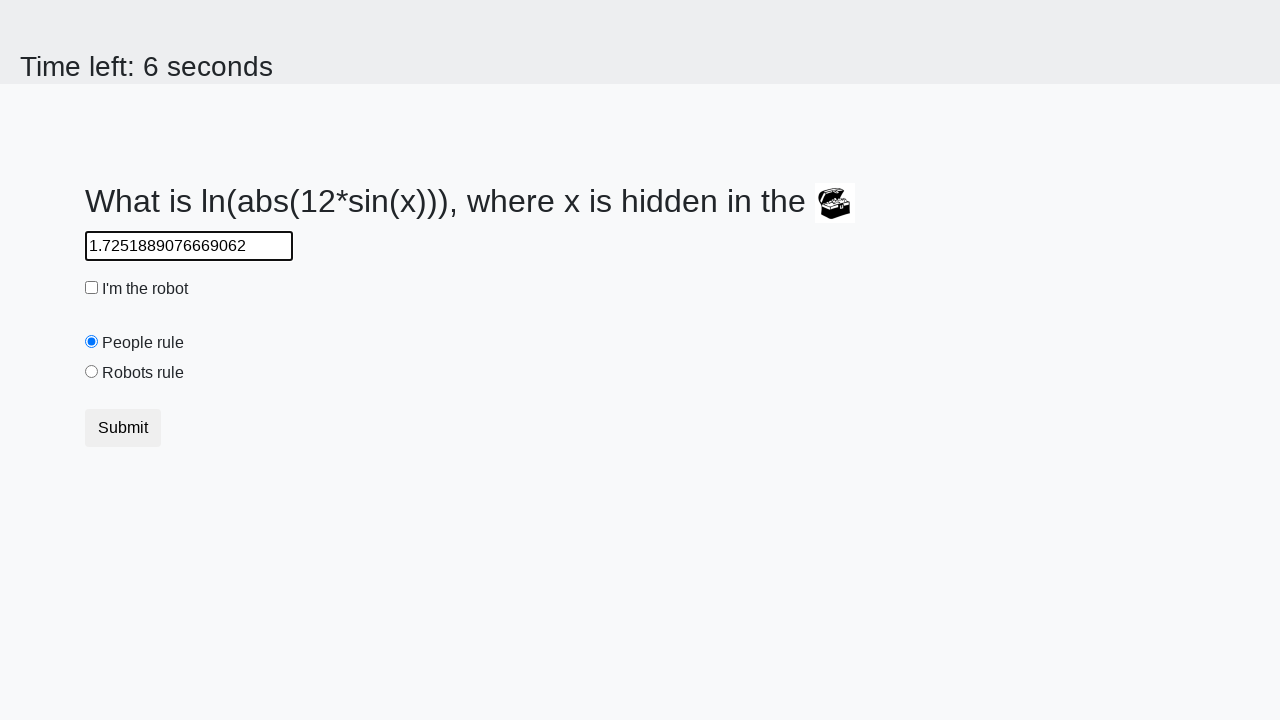

Clicked robot checkbox to select it at (92, 288) on #robotCheckbox
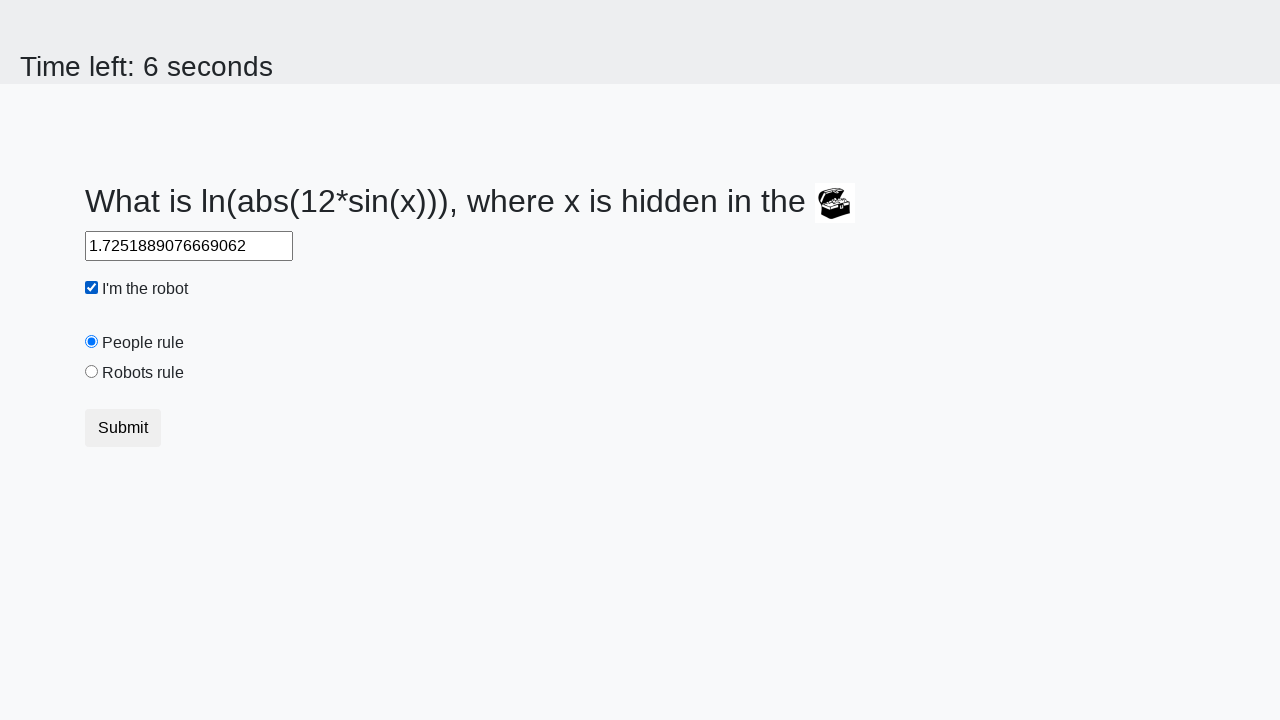

Clicked robots radio button to select it at (92, 372) on input[value='robots']
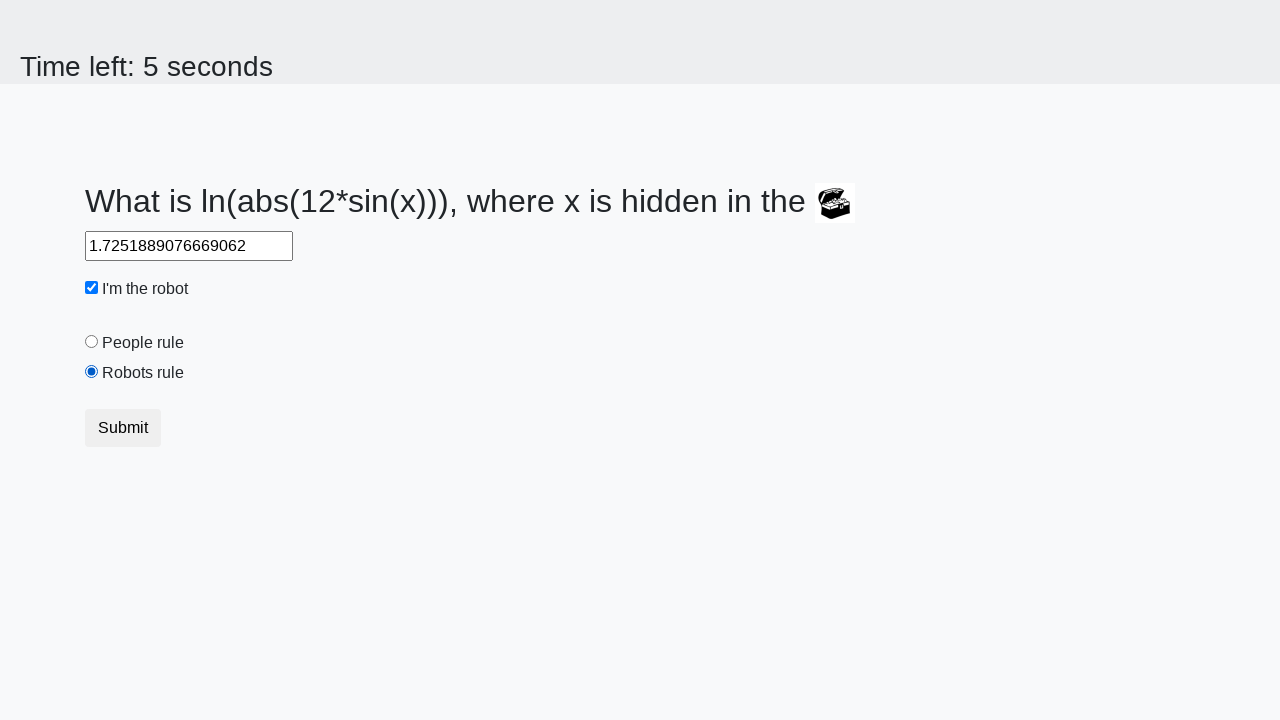

Clicked Submit button to submit form at (123, 428) on xpath=//button[text()='Submit']
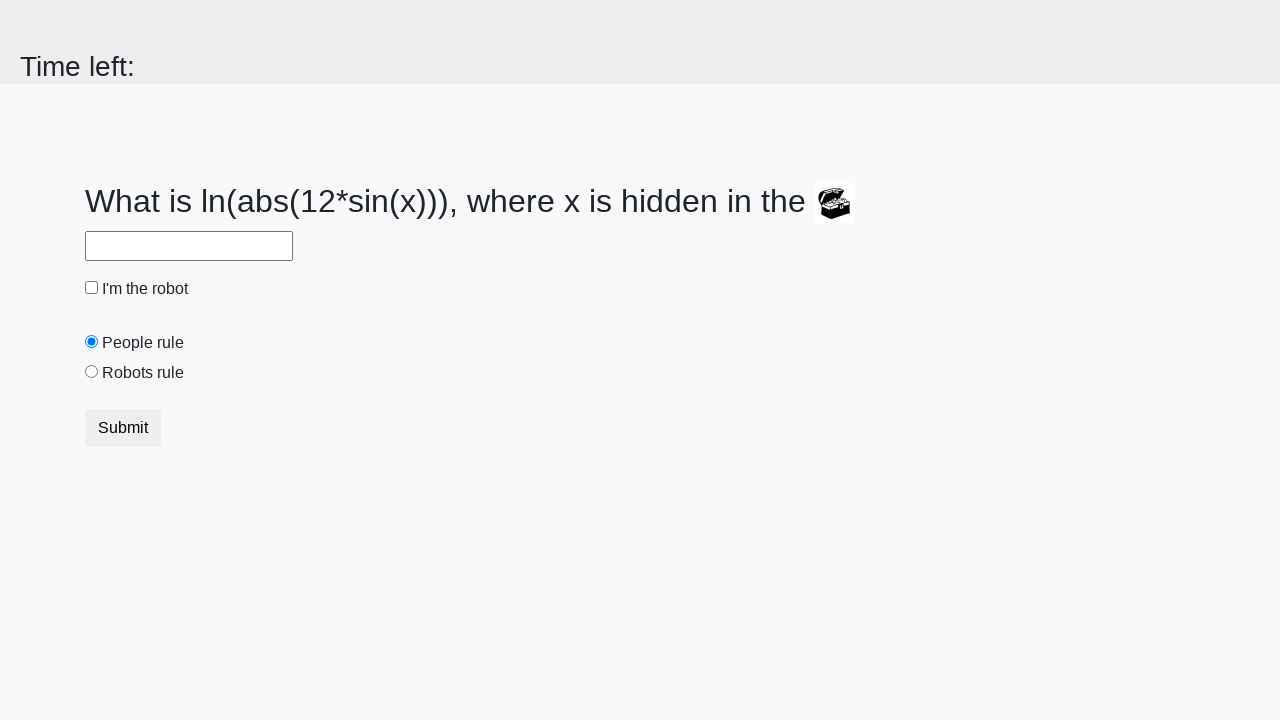

Waited 2 seconds for form submission to complete
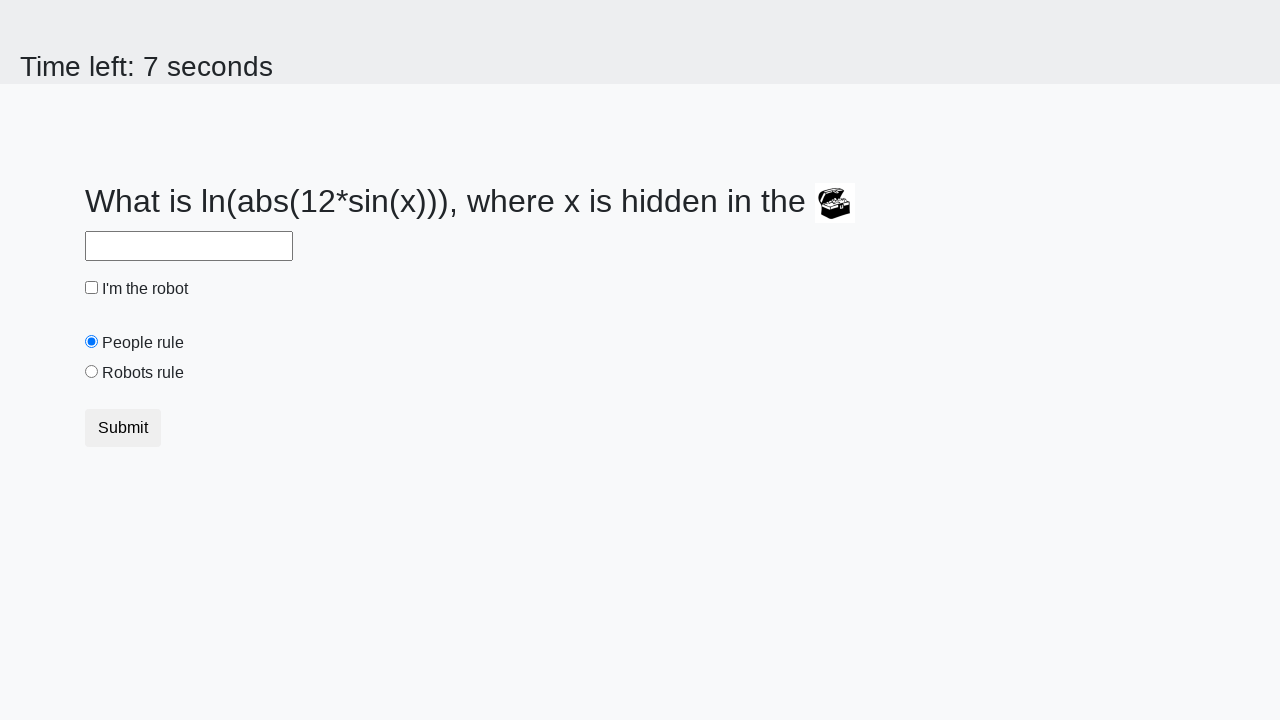

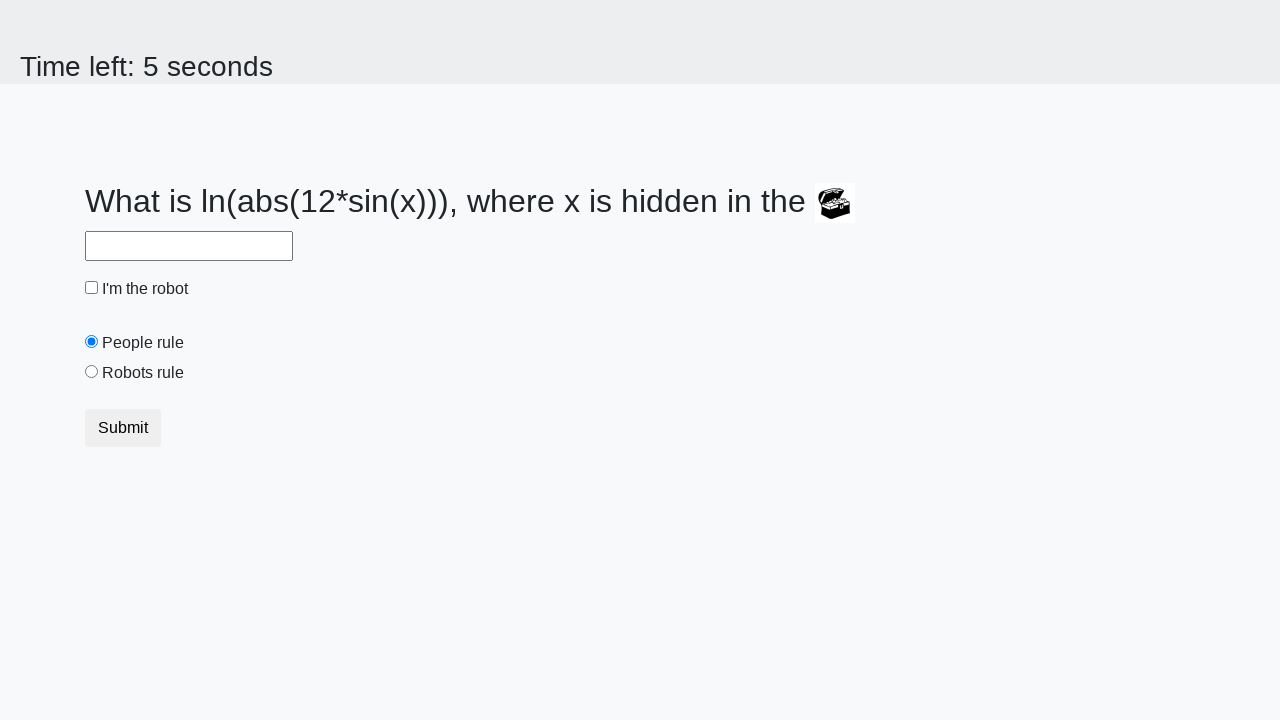